Tests basic browser navigation on Trello's homepage by navigating back, forward, and refreshing the page.

Starting URL: https://trello.com/

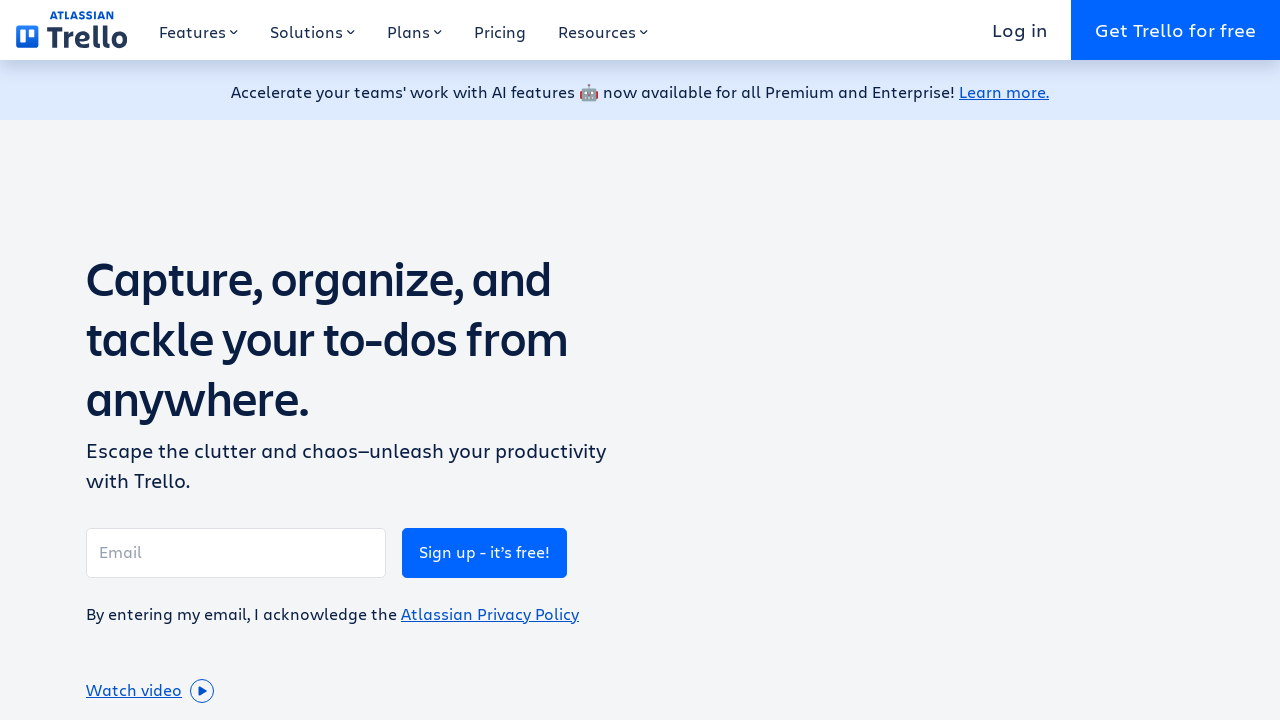

Set viewport size to 1920x1080
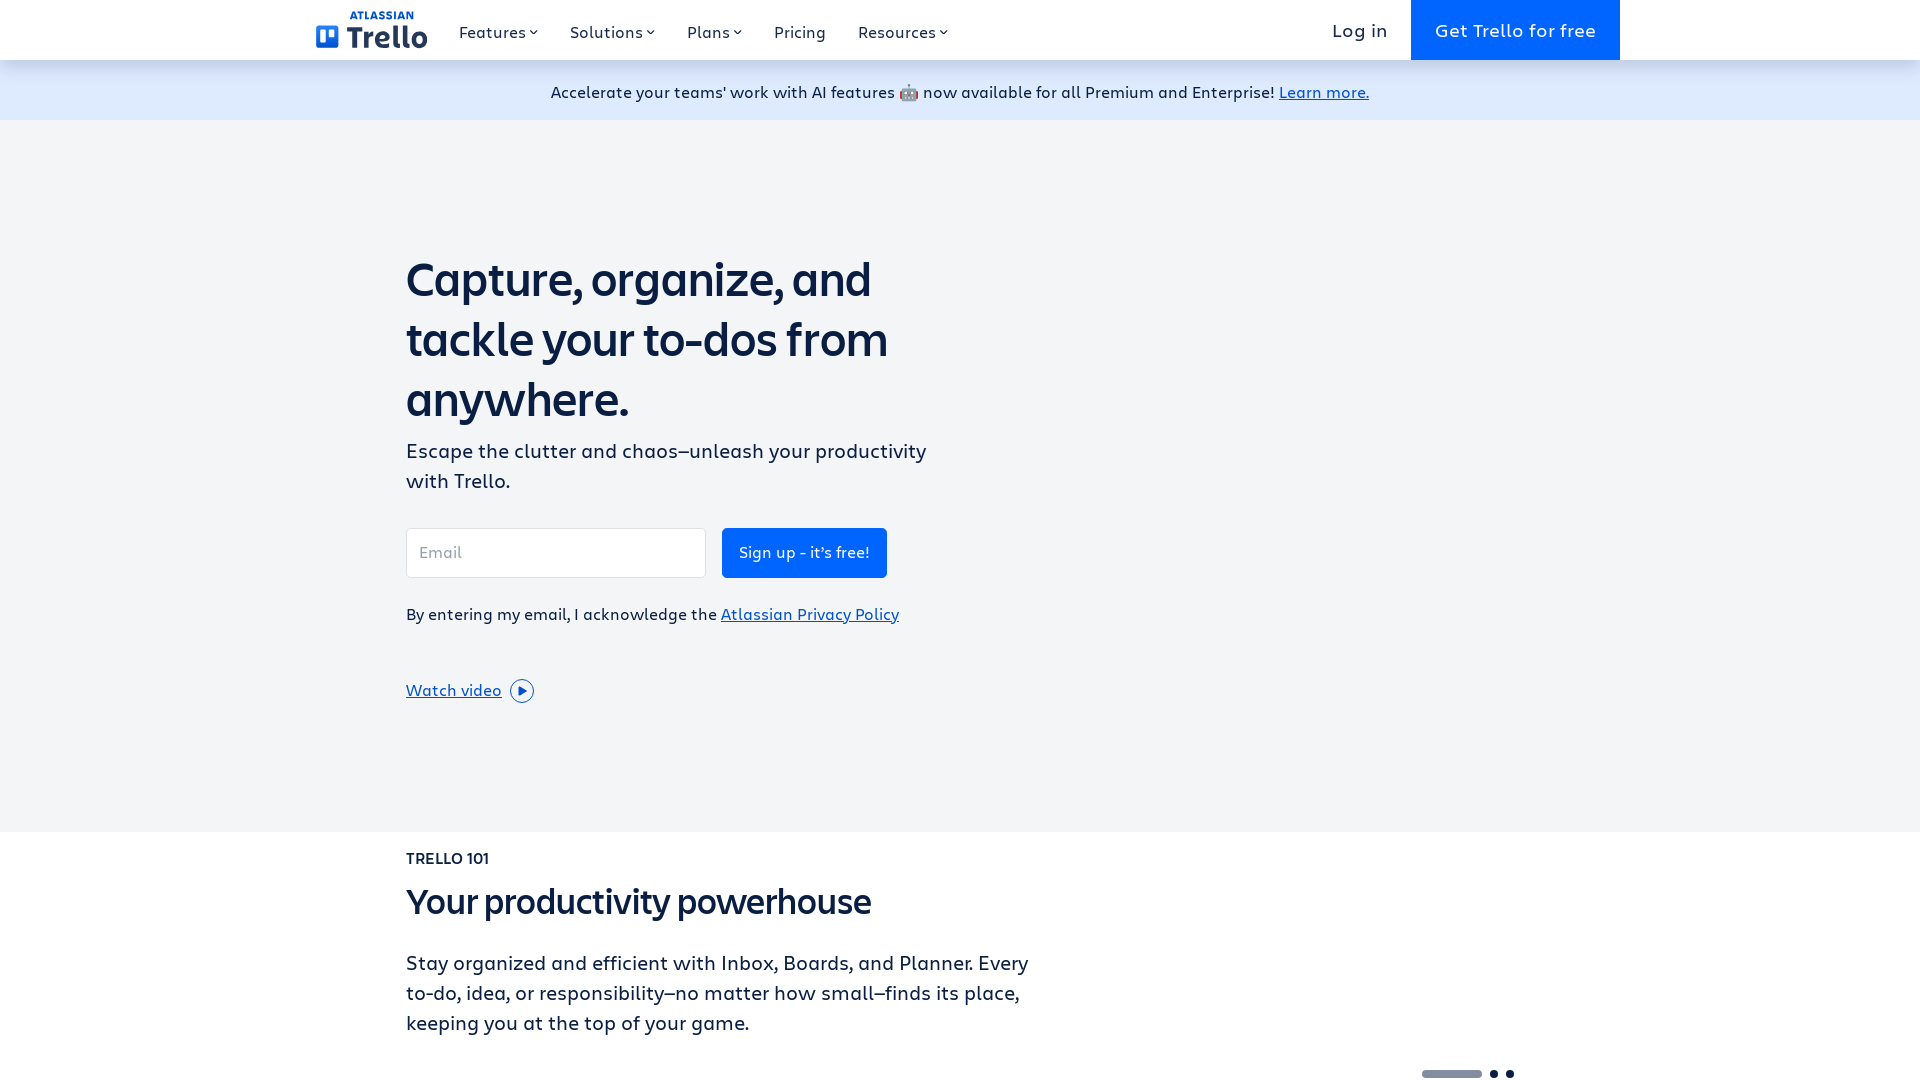

Navigated back in browser history
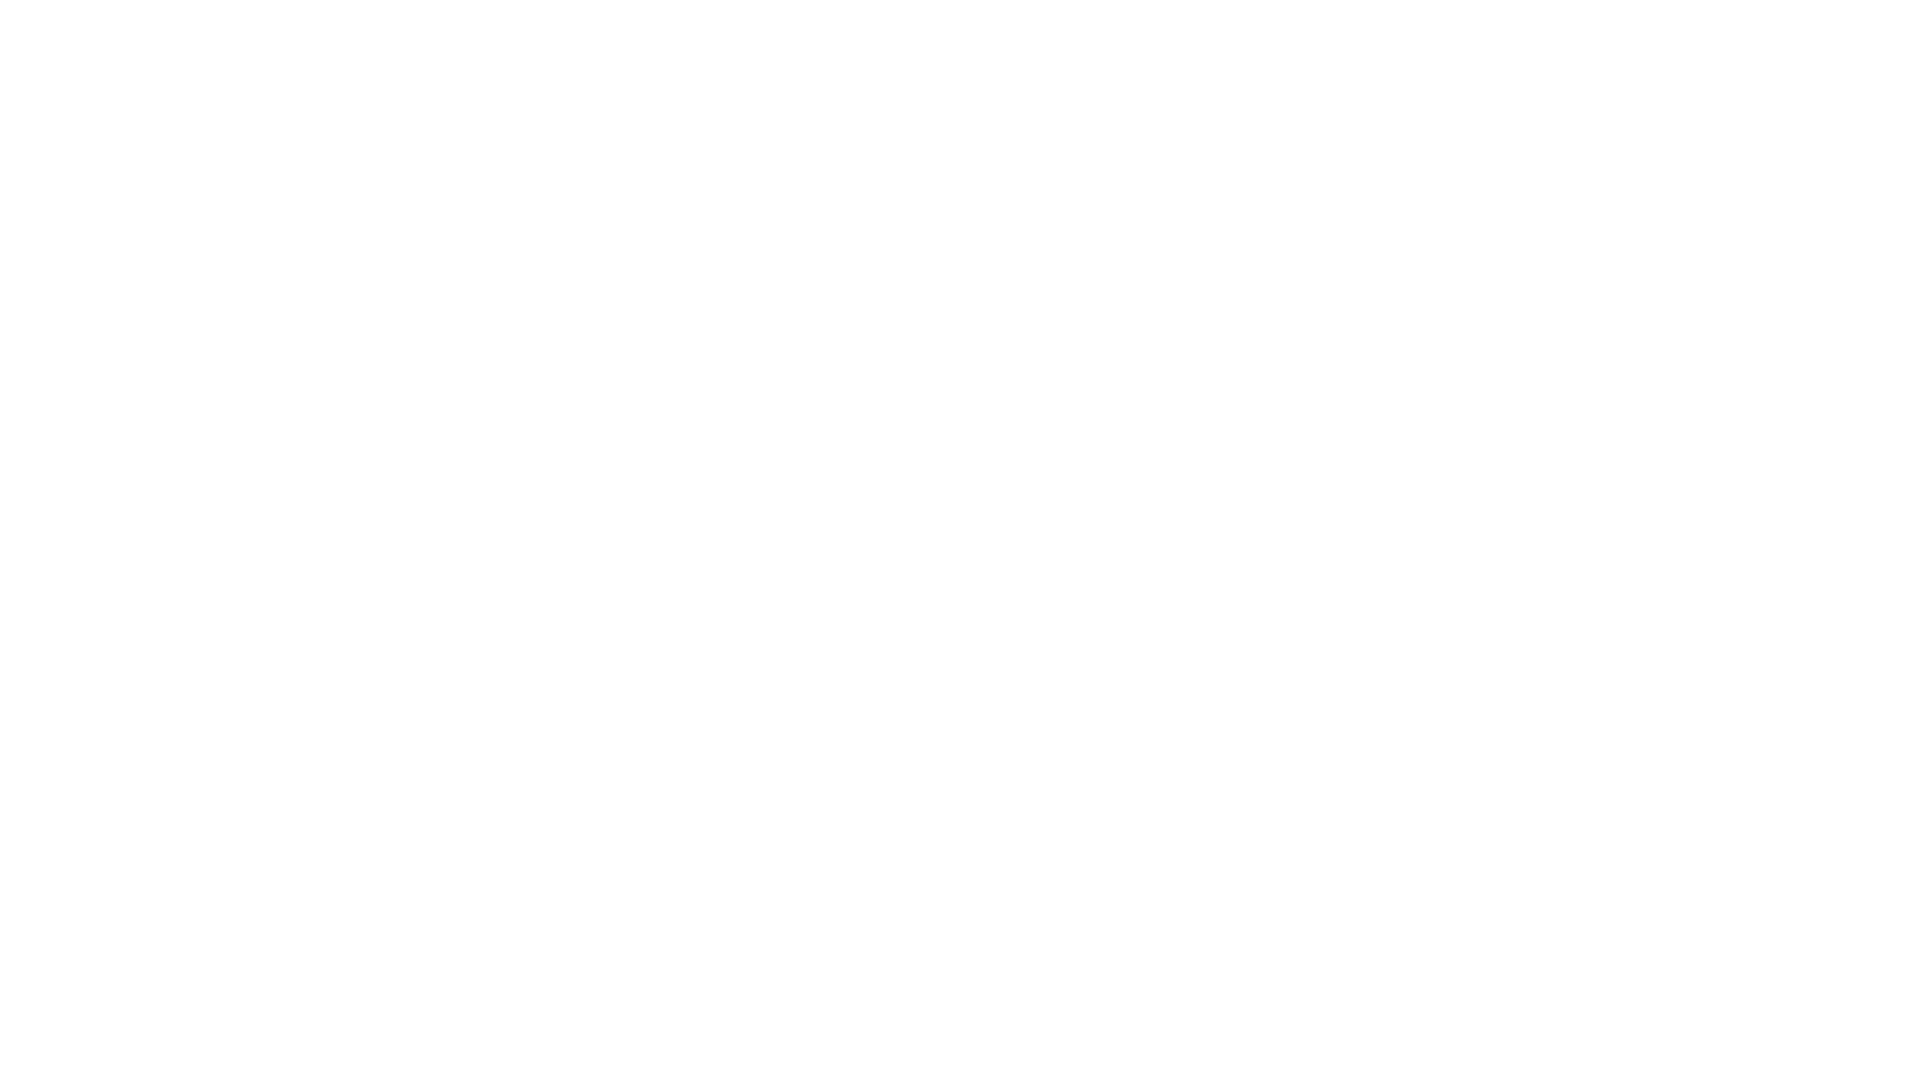

Navigated forward in browser history
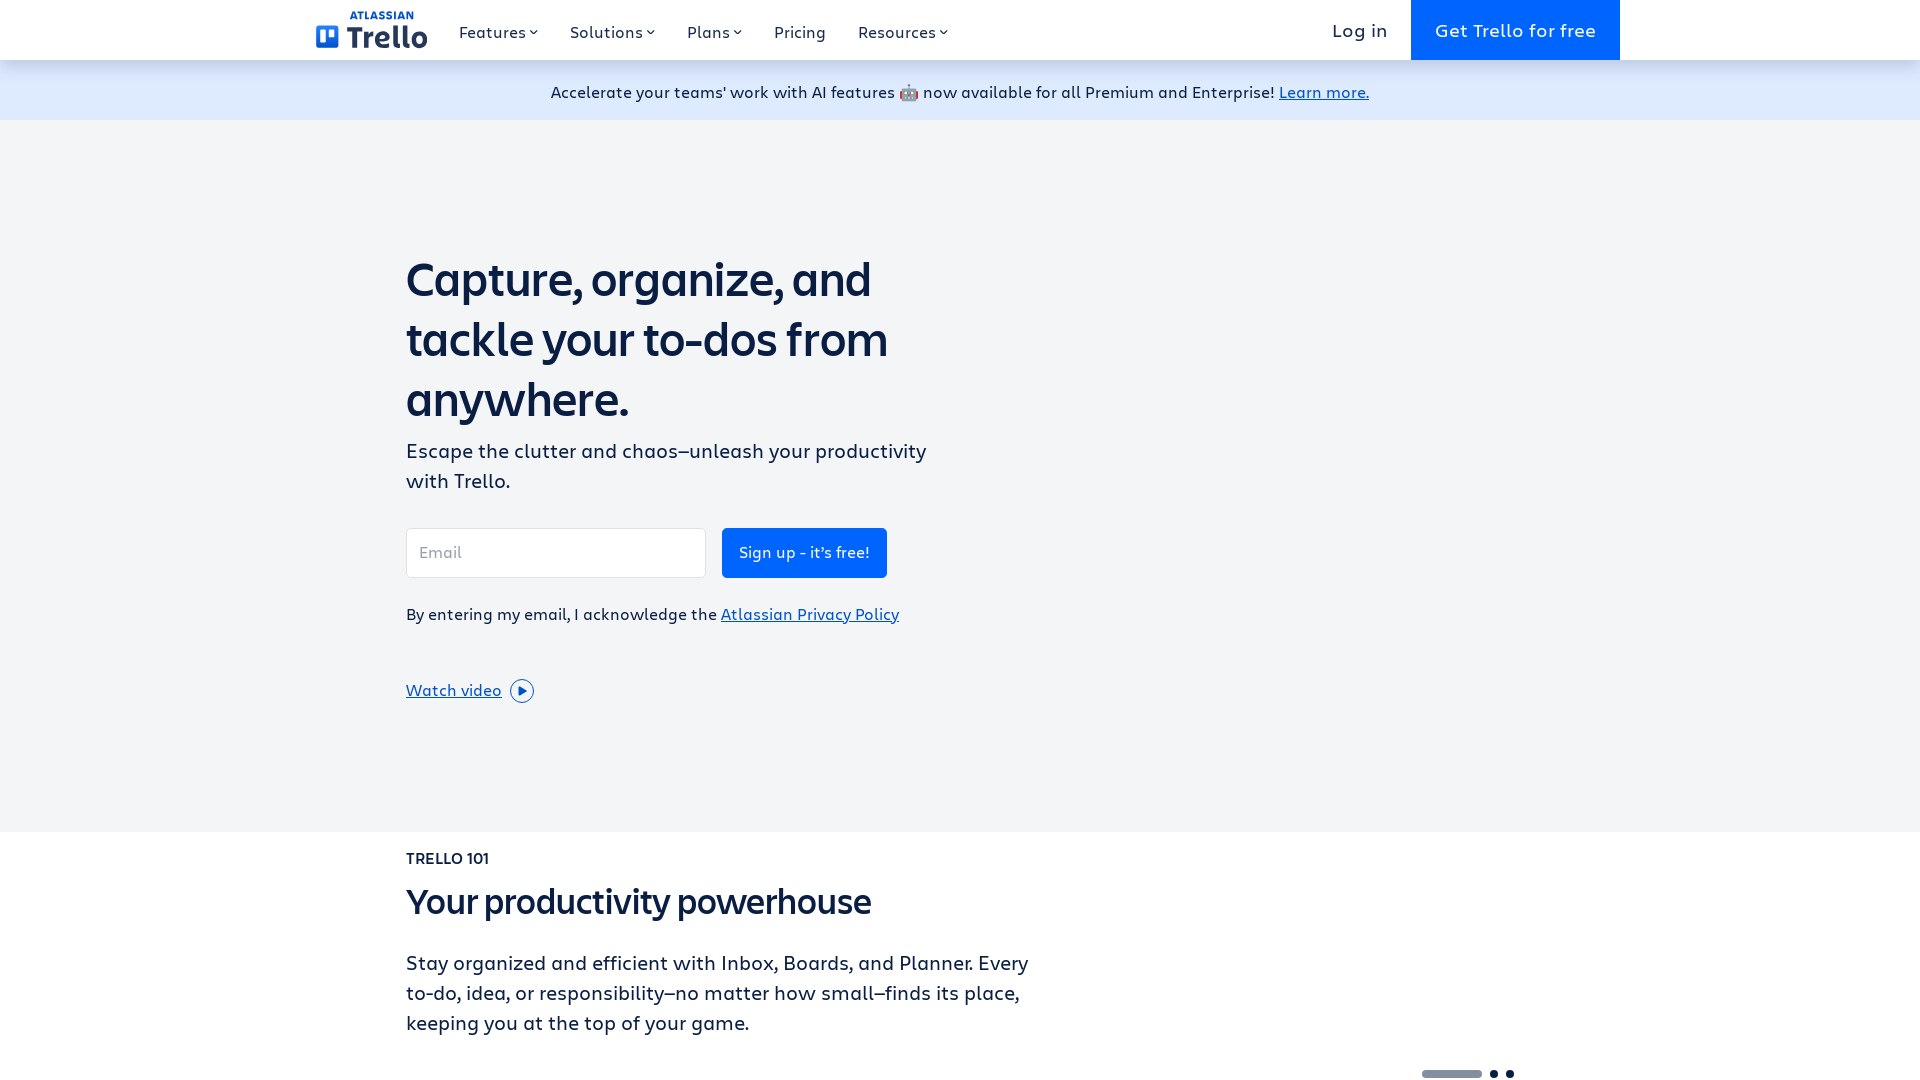

Refreshed the page
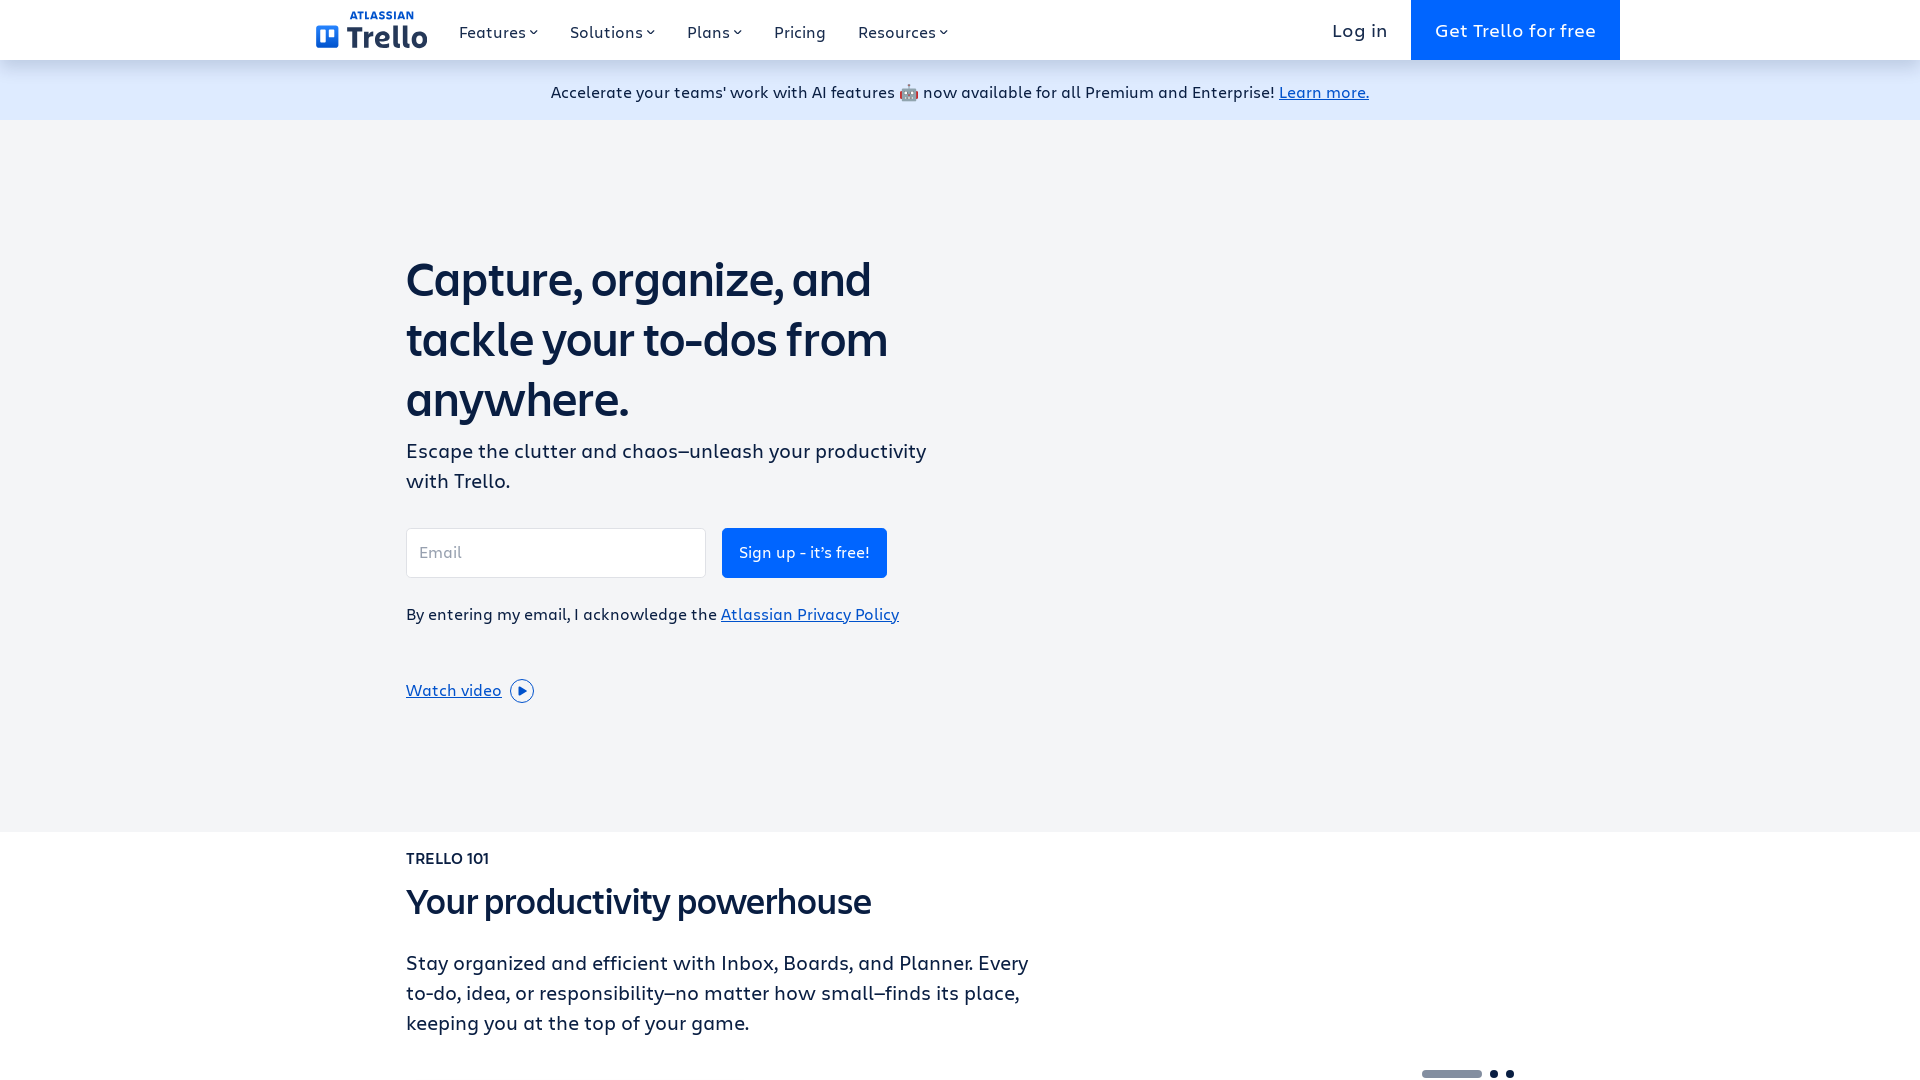

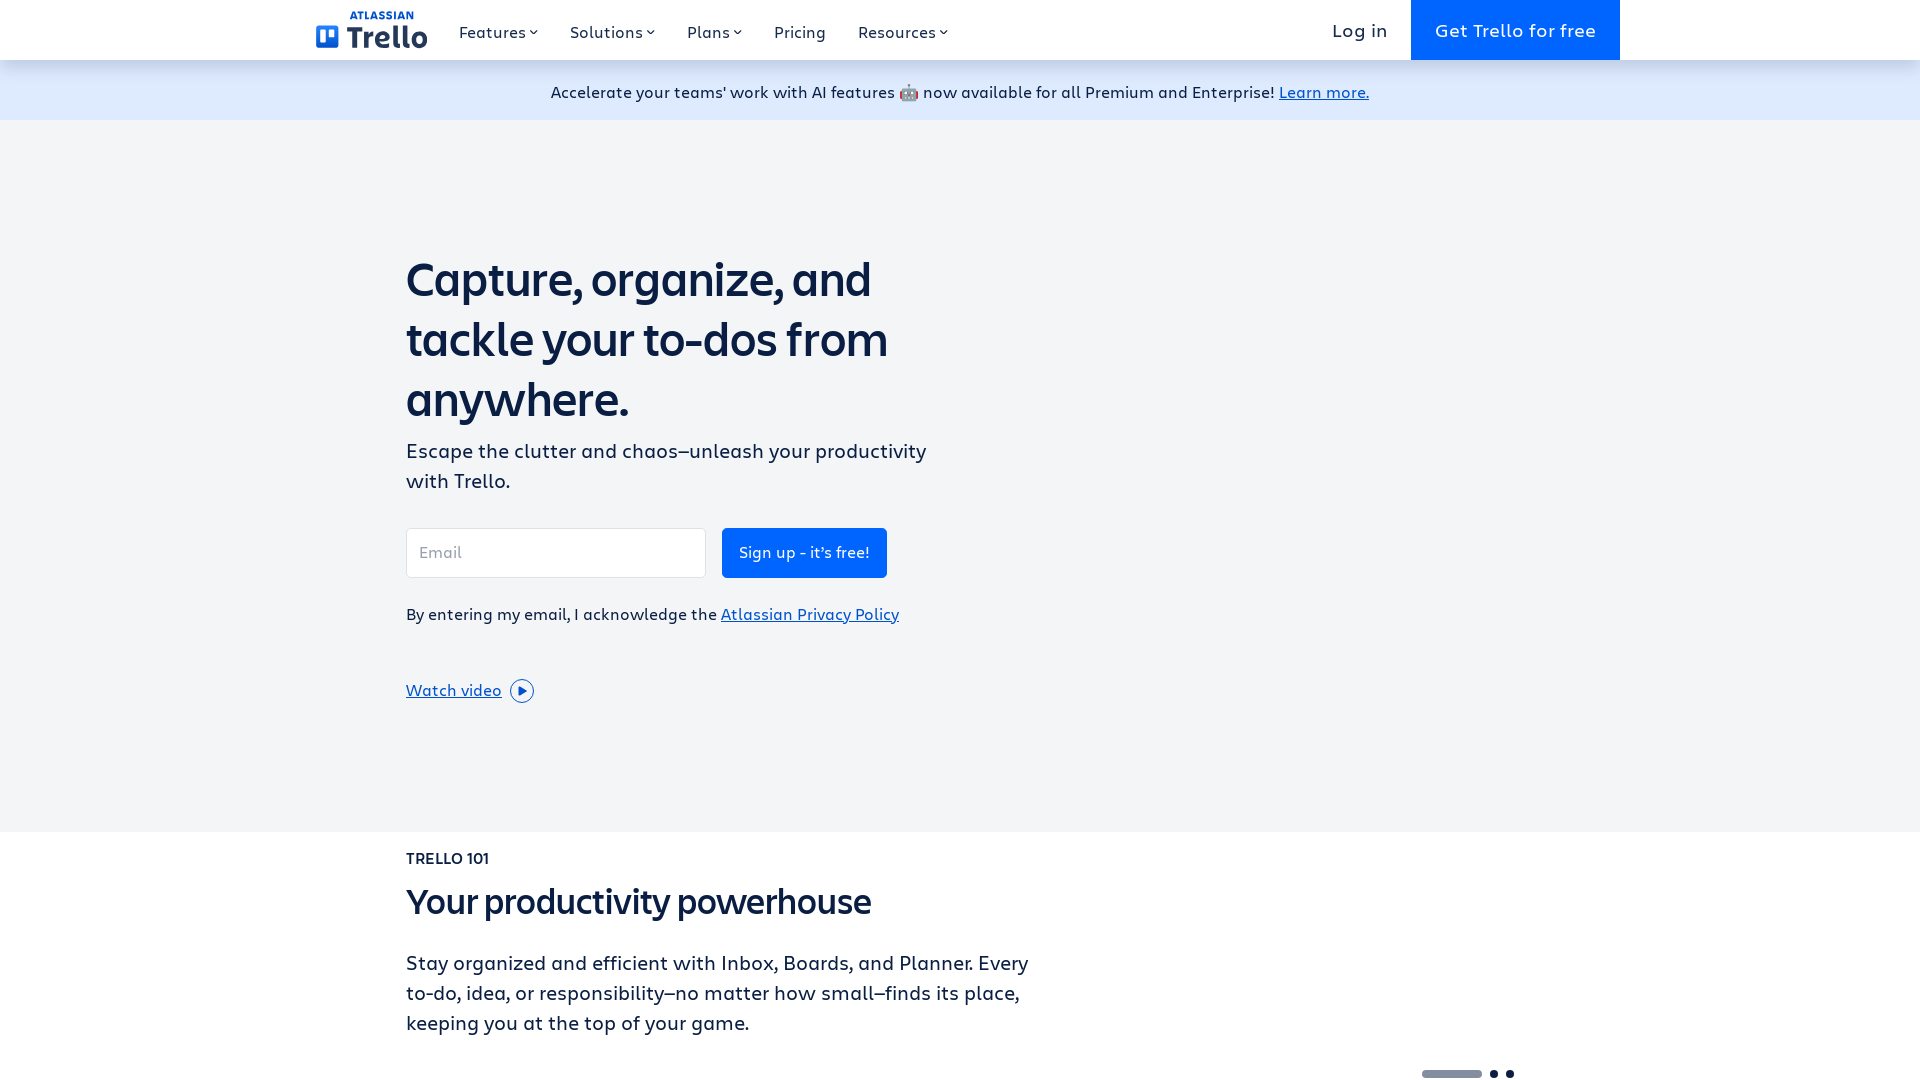